Tests date picker functionality by opening a date picker, selecting a specific month, year, and day from the calendar widget

Starting URL: https://www.dummyticket.com/dummy-ticket-for-visa-application/

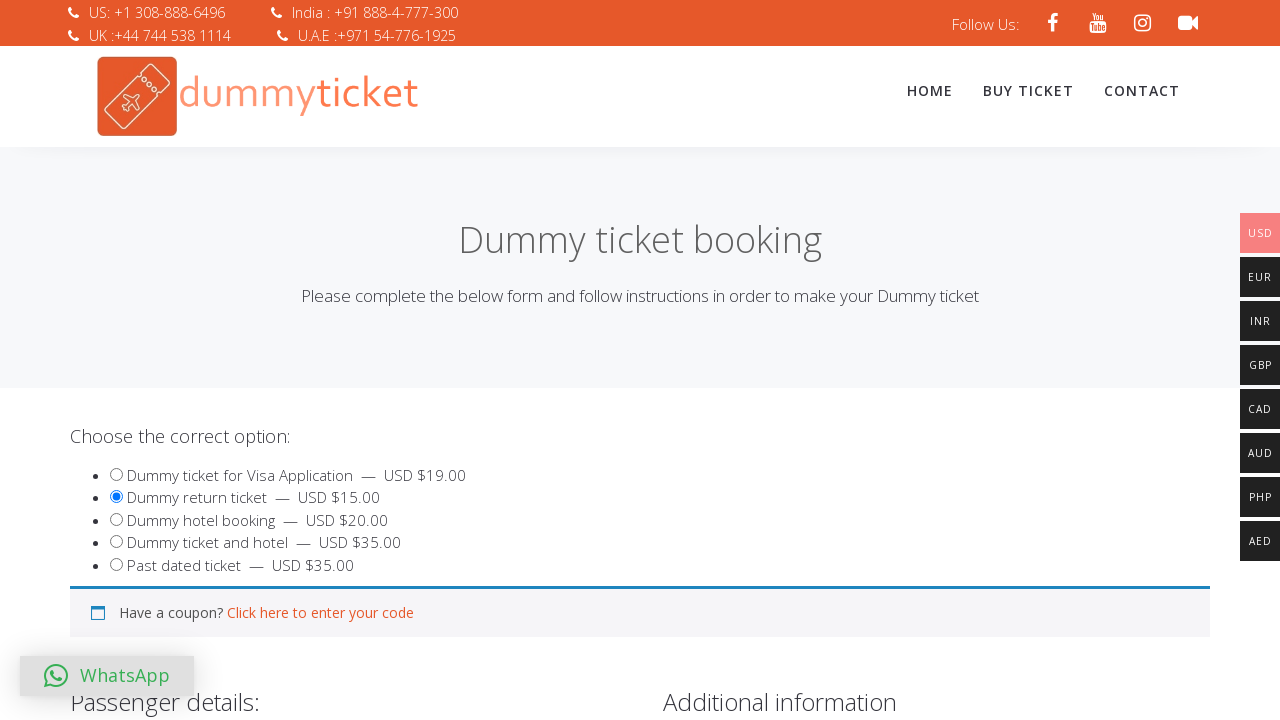

Clicked date of birth input field to open date picker at (344, 360) on input[name='dob']
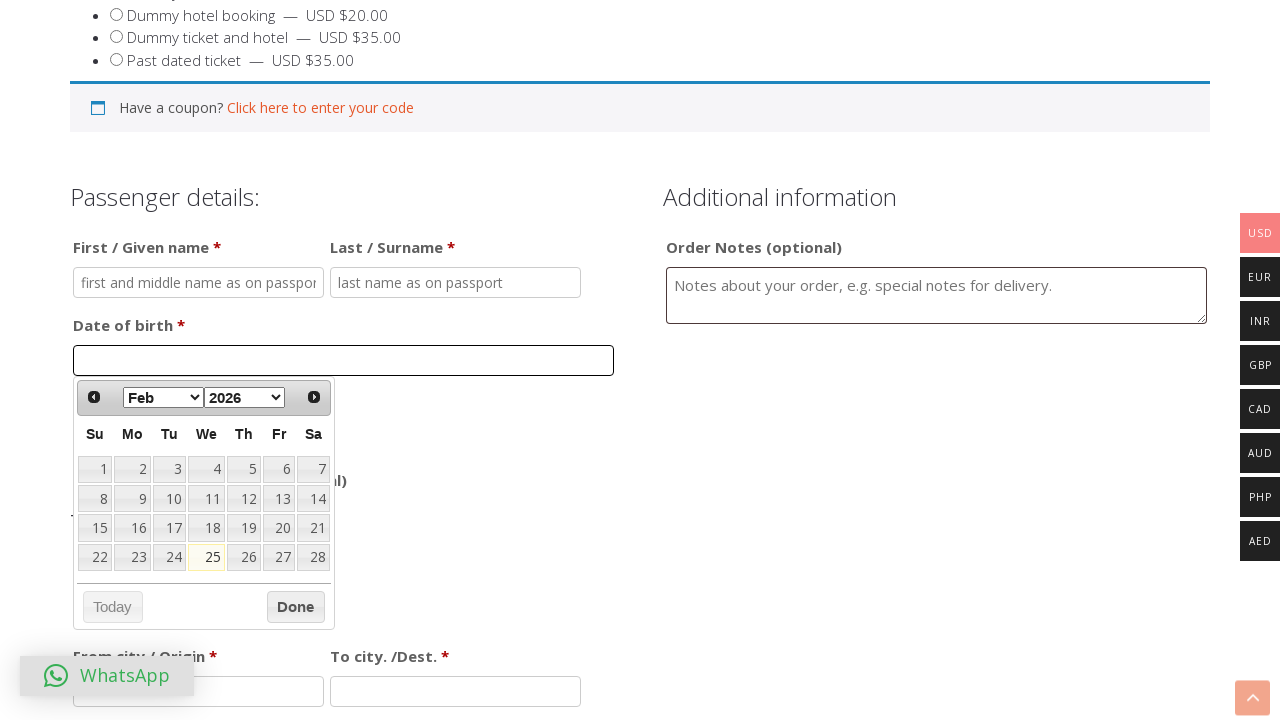

Selected September from month dropdown on select[aria-label='Select month']
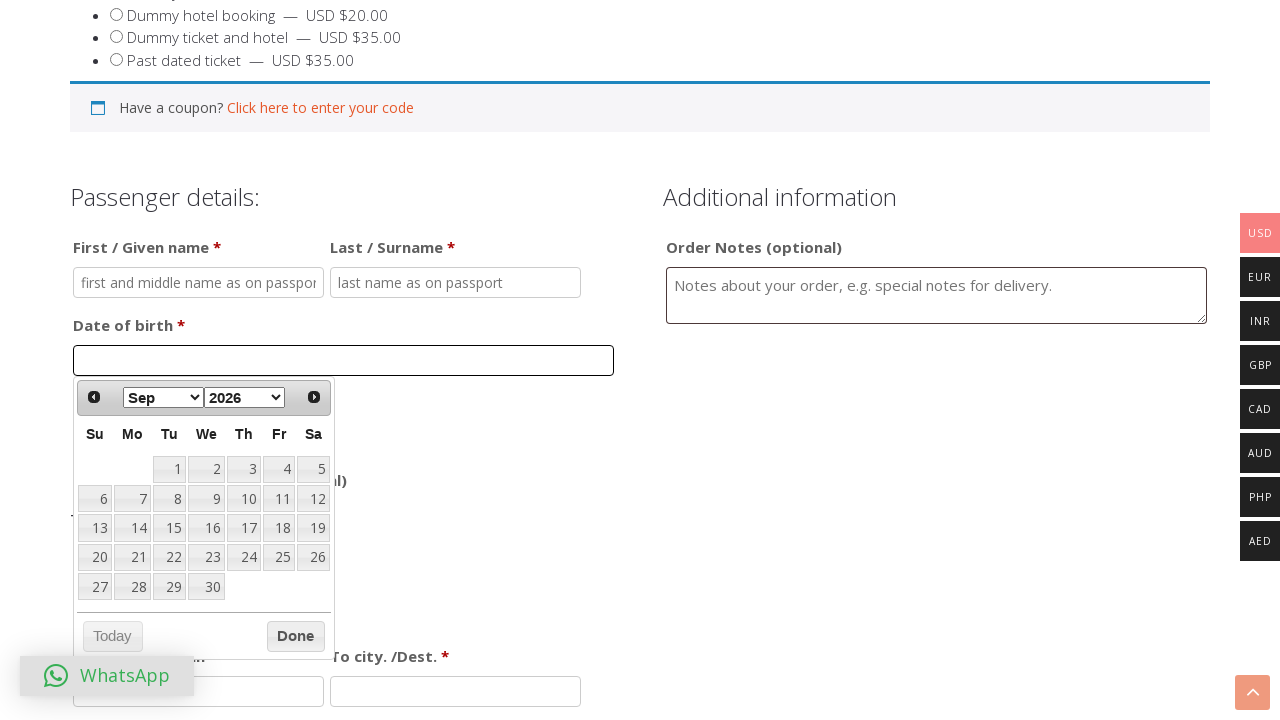

Selected 1998 from year dropdown on select[aria-label='Select year']
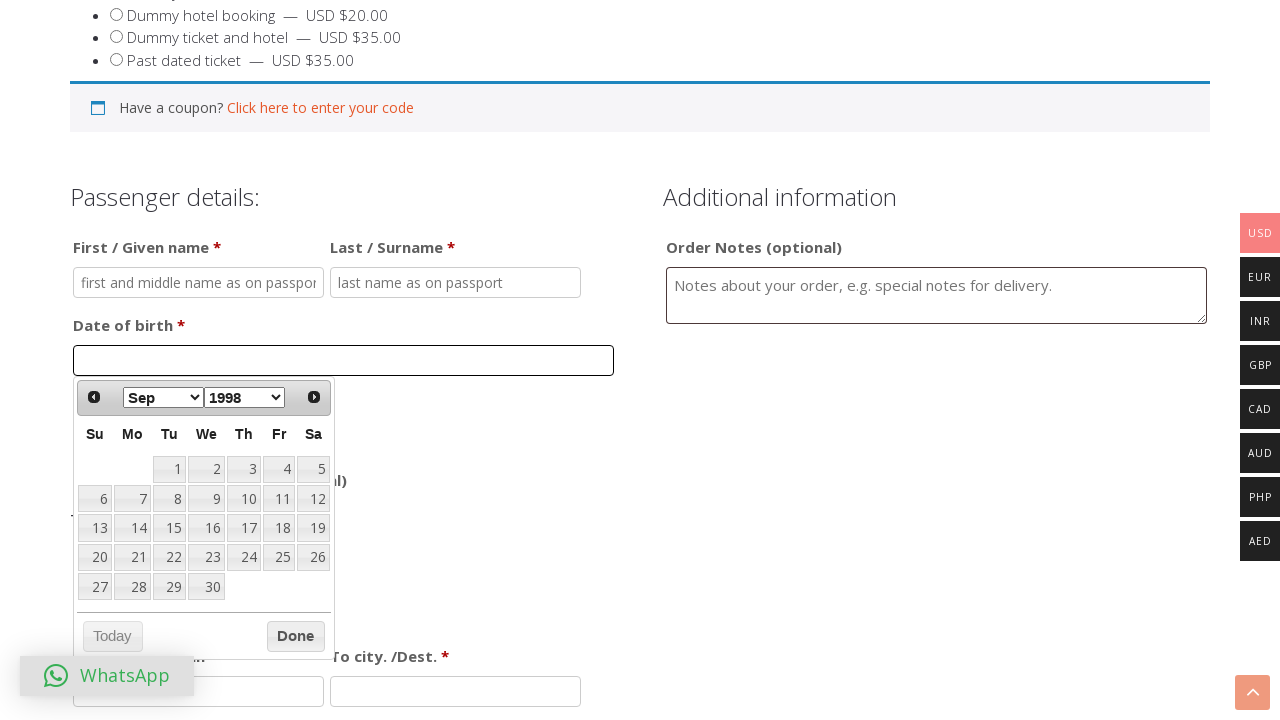

Selected day 16 from the calendar widget at (206, 528) on table.ui-datepicker-calendar tbody tr td a >> nth=15
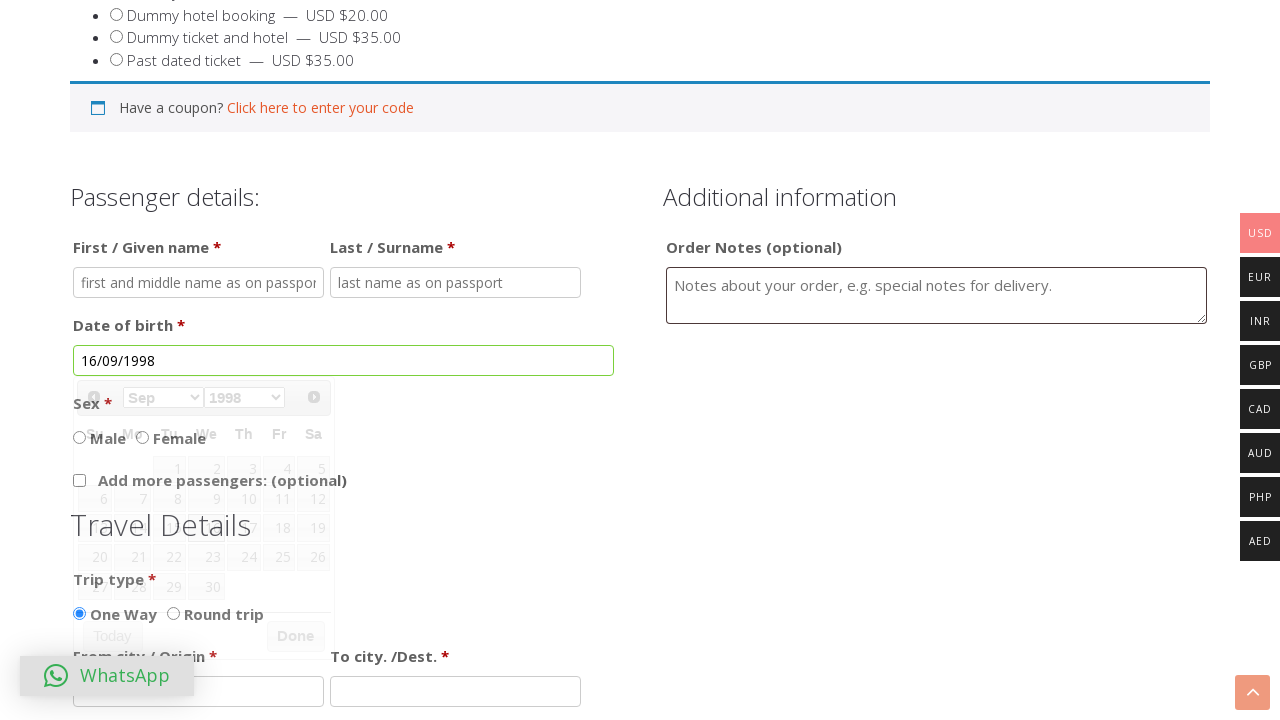

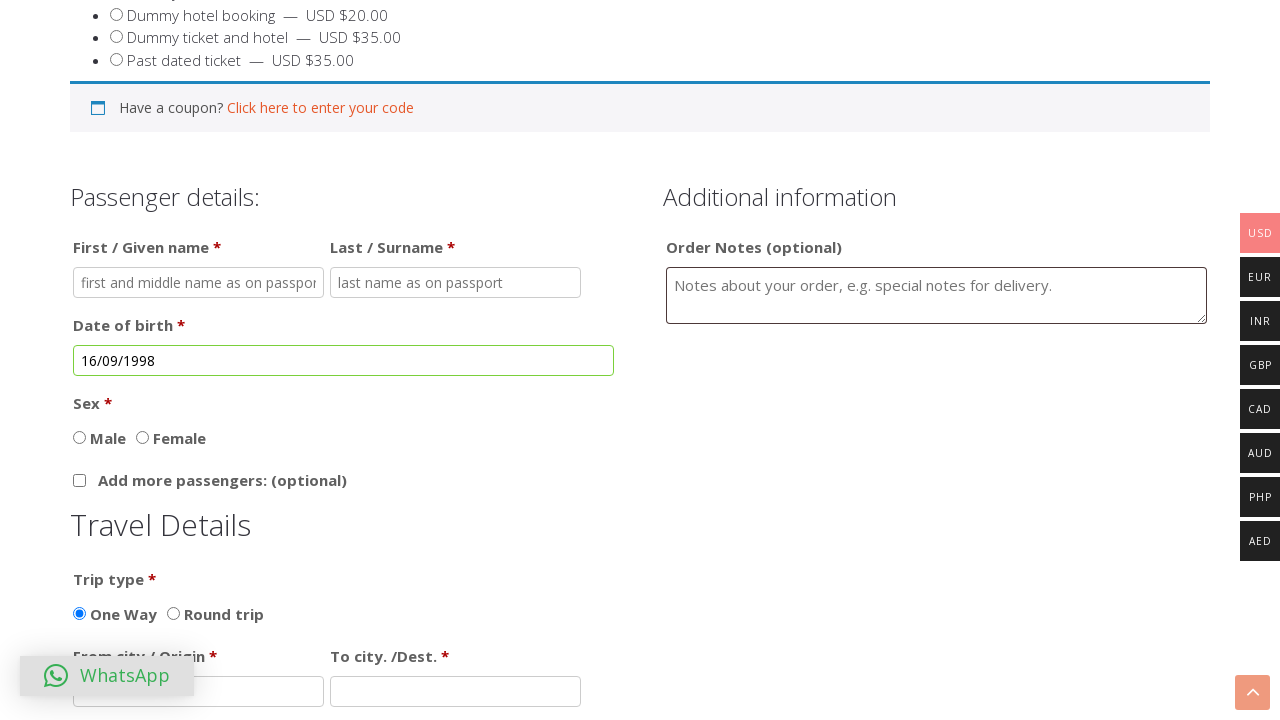